Tests a text box form by filling in user name, email, current address, and permanent address fields, then submitting the form

Starting URL: https://demoqa.com/text-box

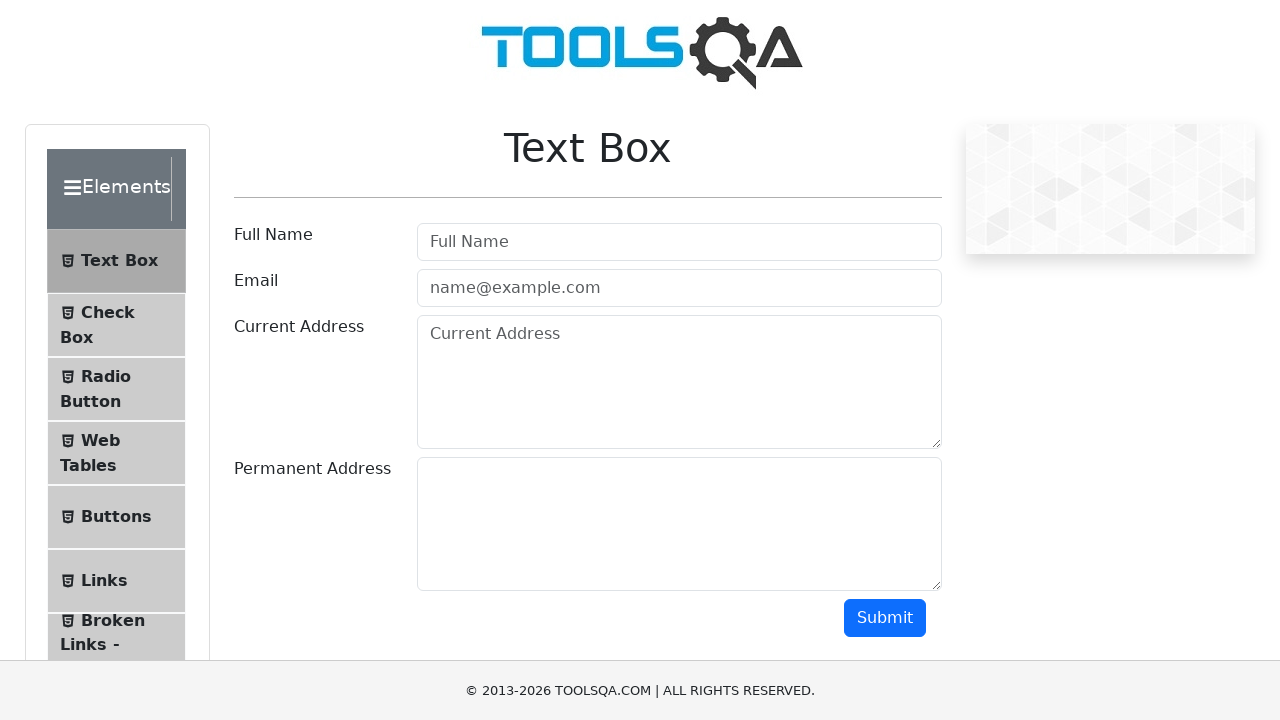

Form loaded - userName field is visible
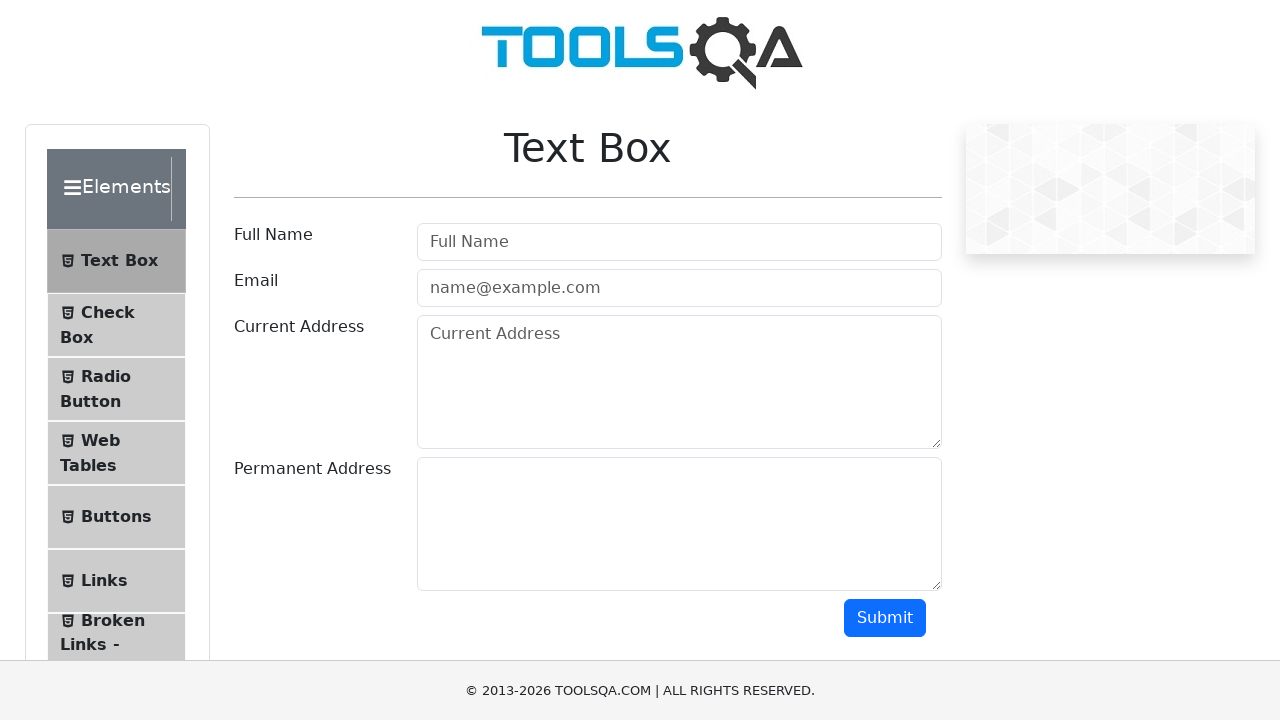

Filled userName field with 'Octavia' on #userName
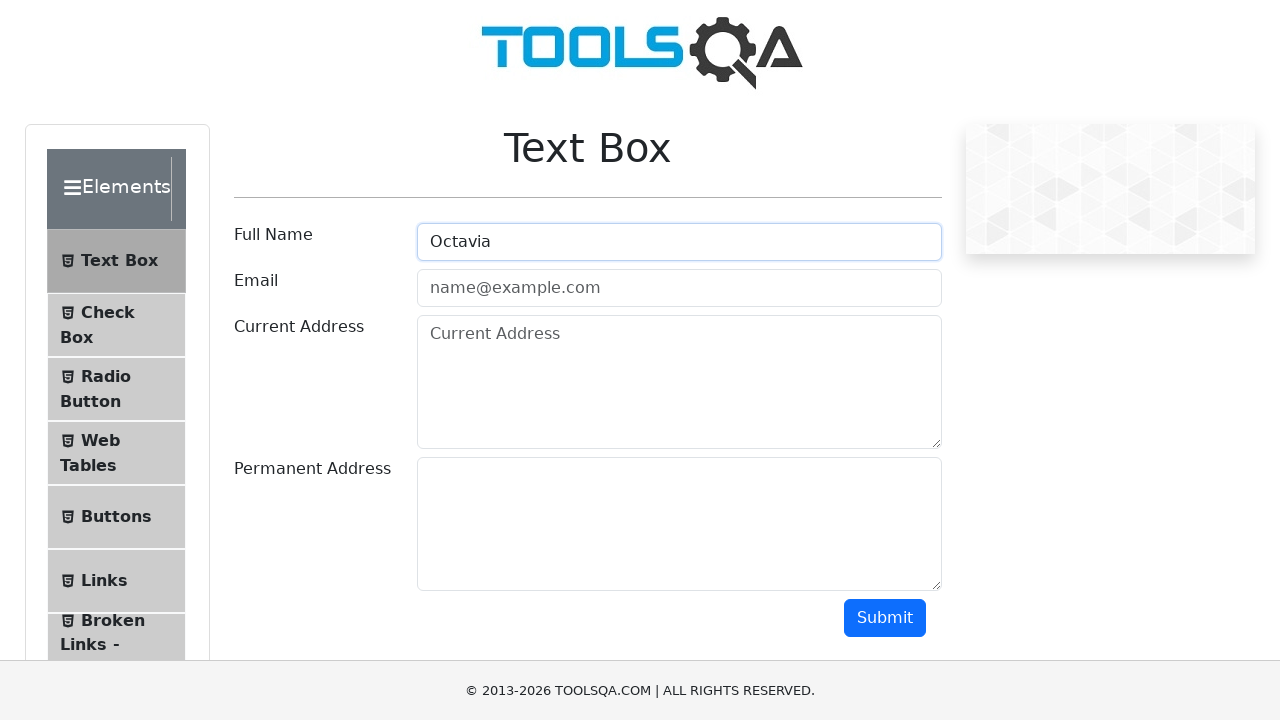

Filled userEmail field with 'test@gmail.com' on #userEmail
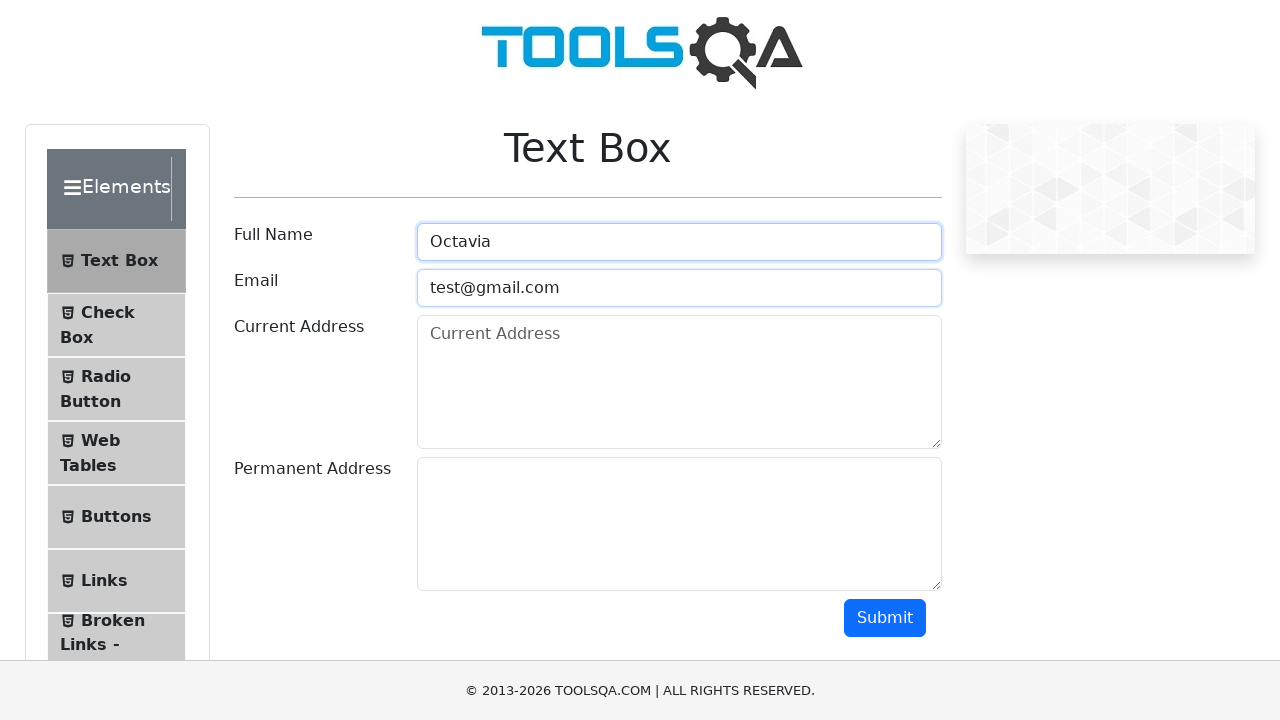

Filled currentAddress field with 'Yogya' on #currentAddress
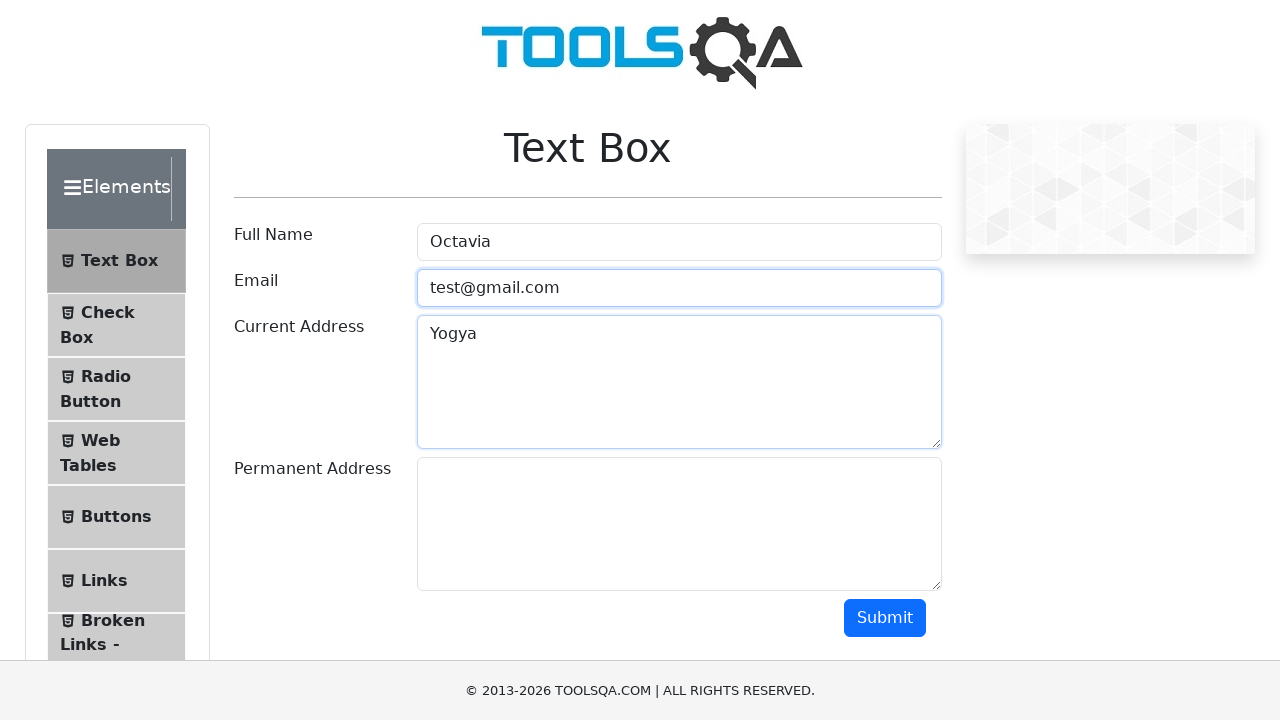

Filled permanentAddress field with 'Tangerang' on #permanentAddress
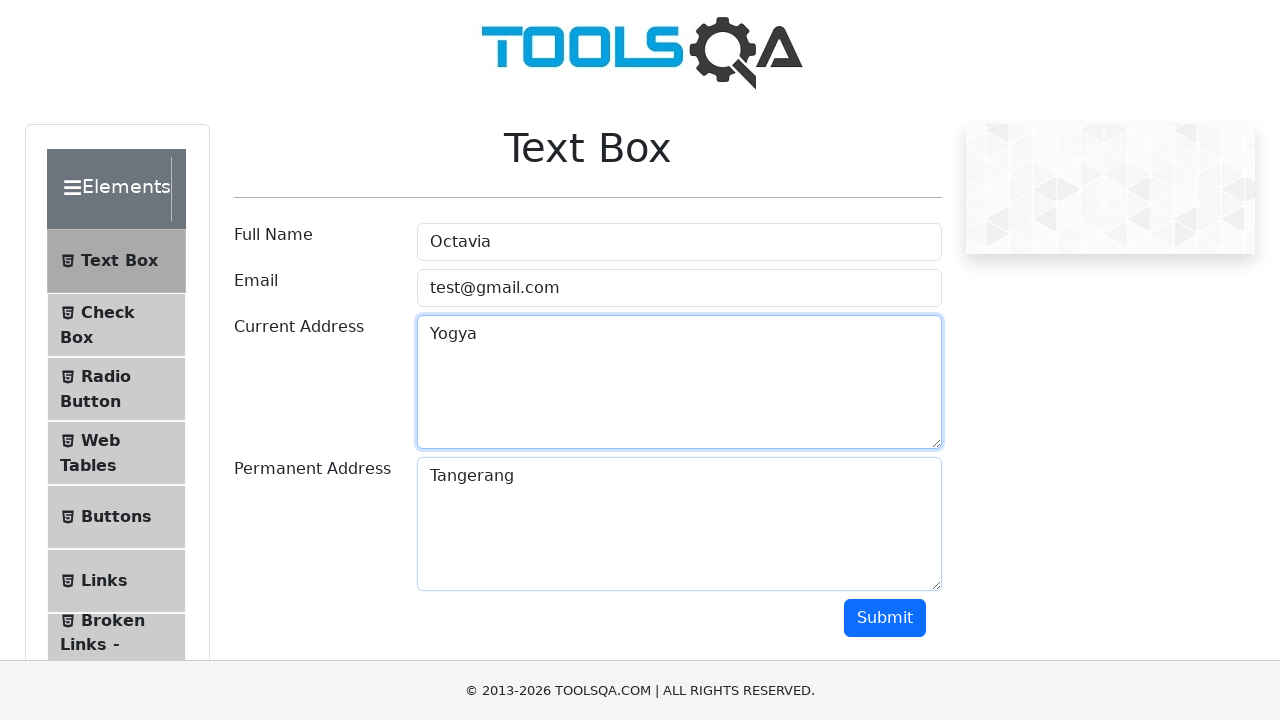

Clicked submit button to submit the form at (885, 618) on #submit
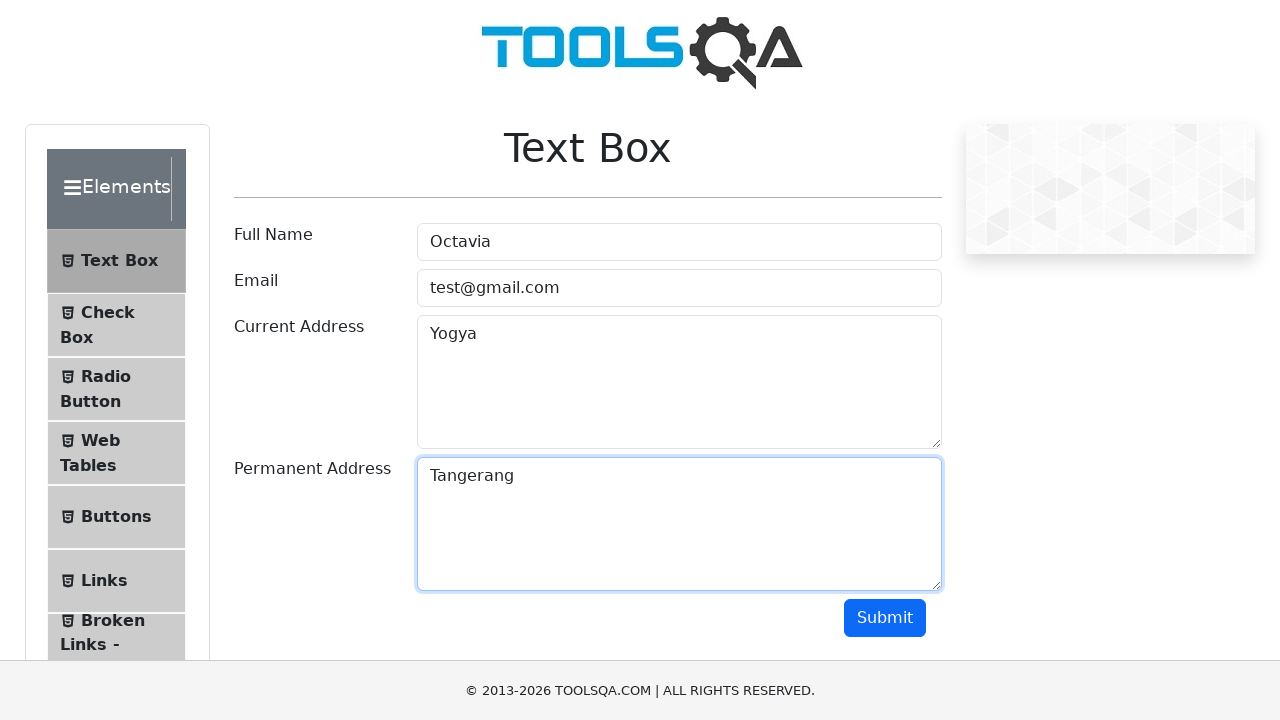

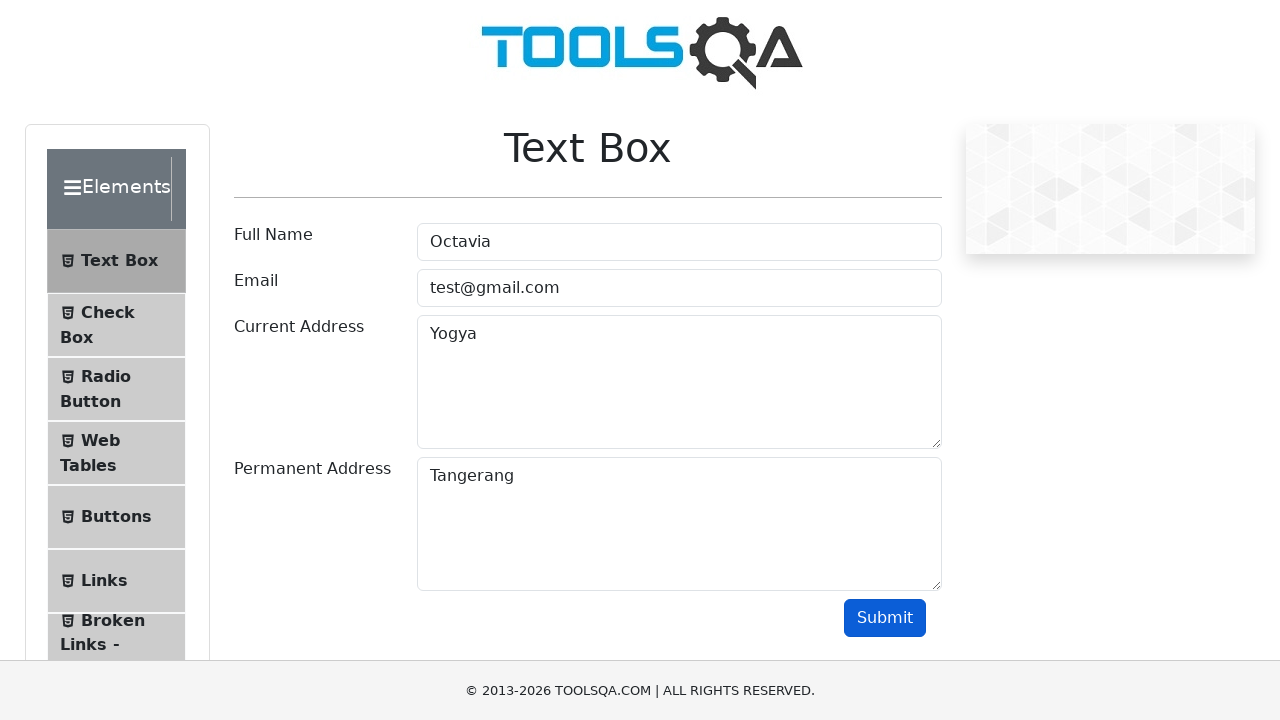